Tests that clicking clear completed removes all completed items from the list

Starting URL: https://demo.playwright.dev/todomvc

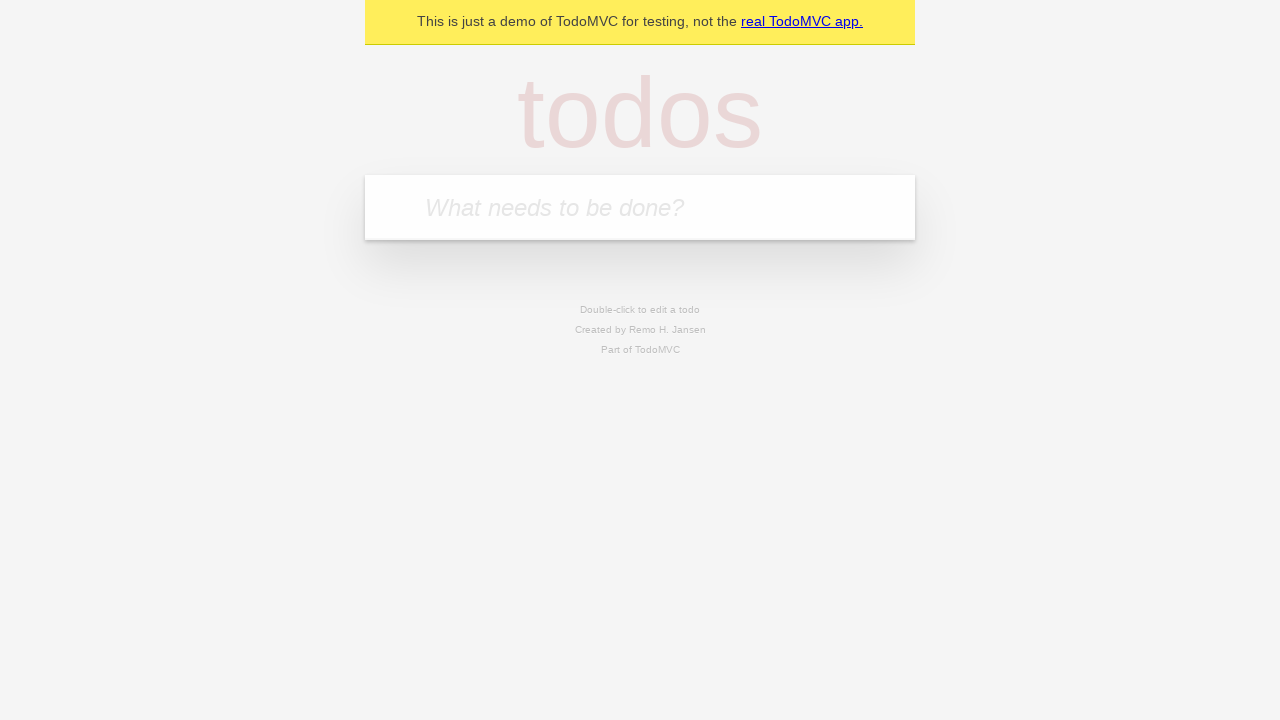

Filled new todo input with 'buy some cheese' on .new-todo
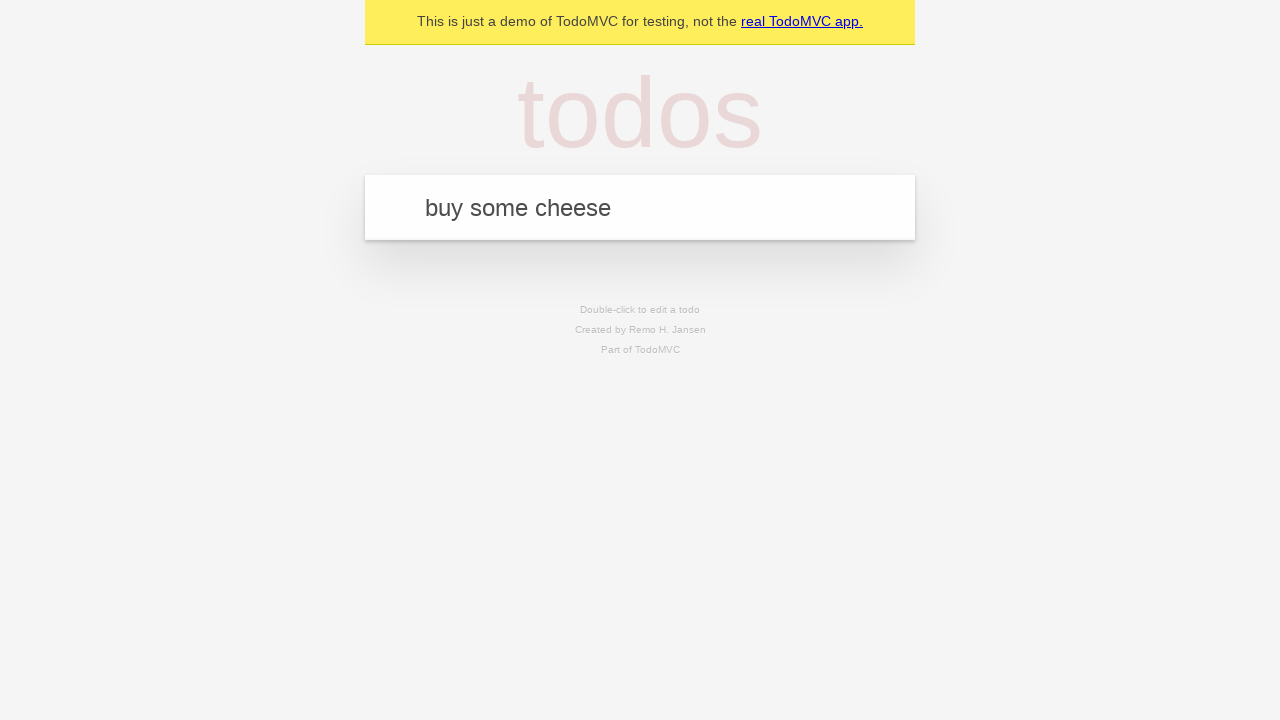

Pressed Enter to add first todo item on .new-todo
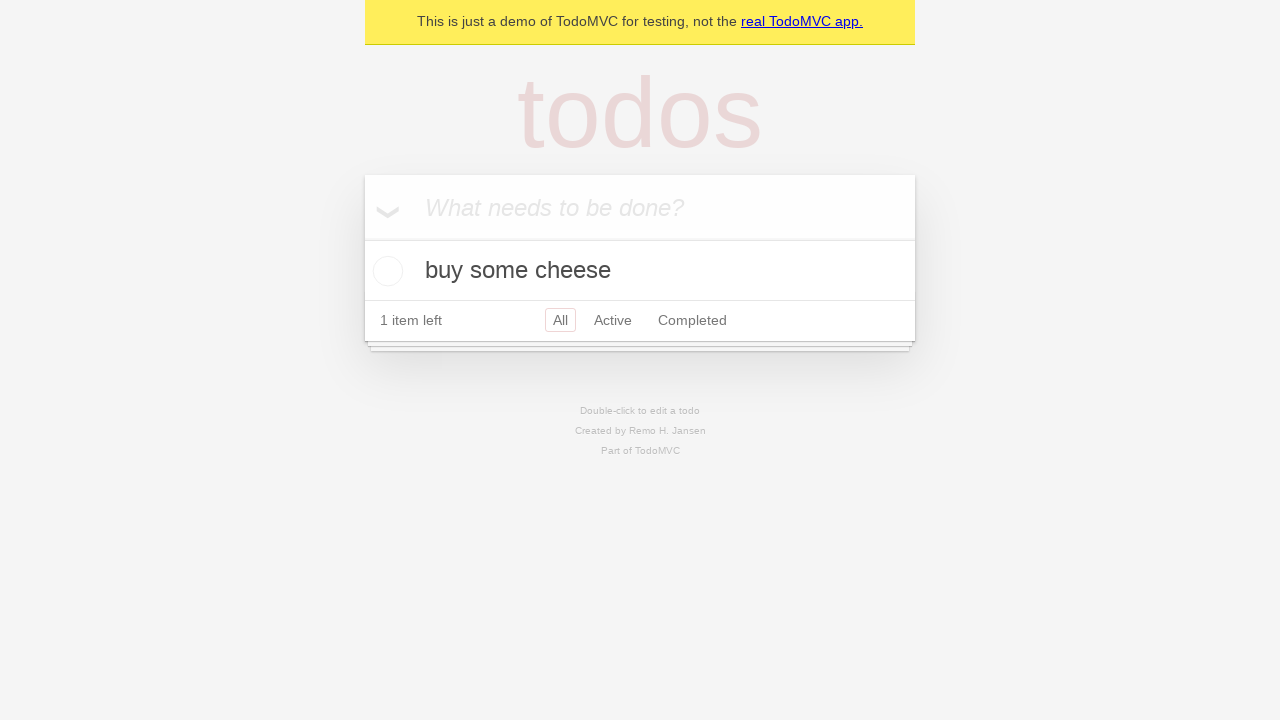

Filled new todo input with 'feed the cat' on .new-todo
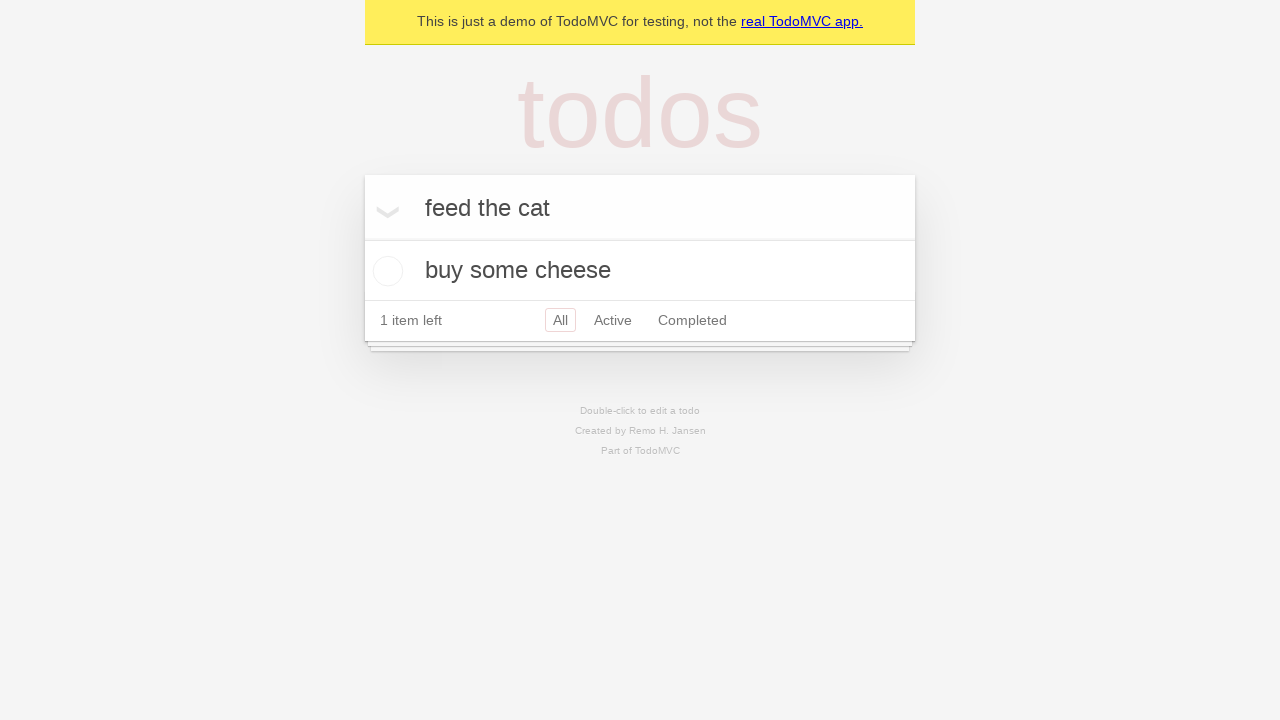

Pressed Enter to add second todo item on .new-todo
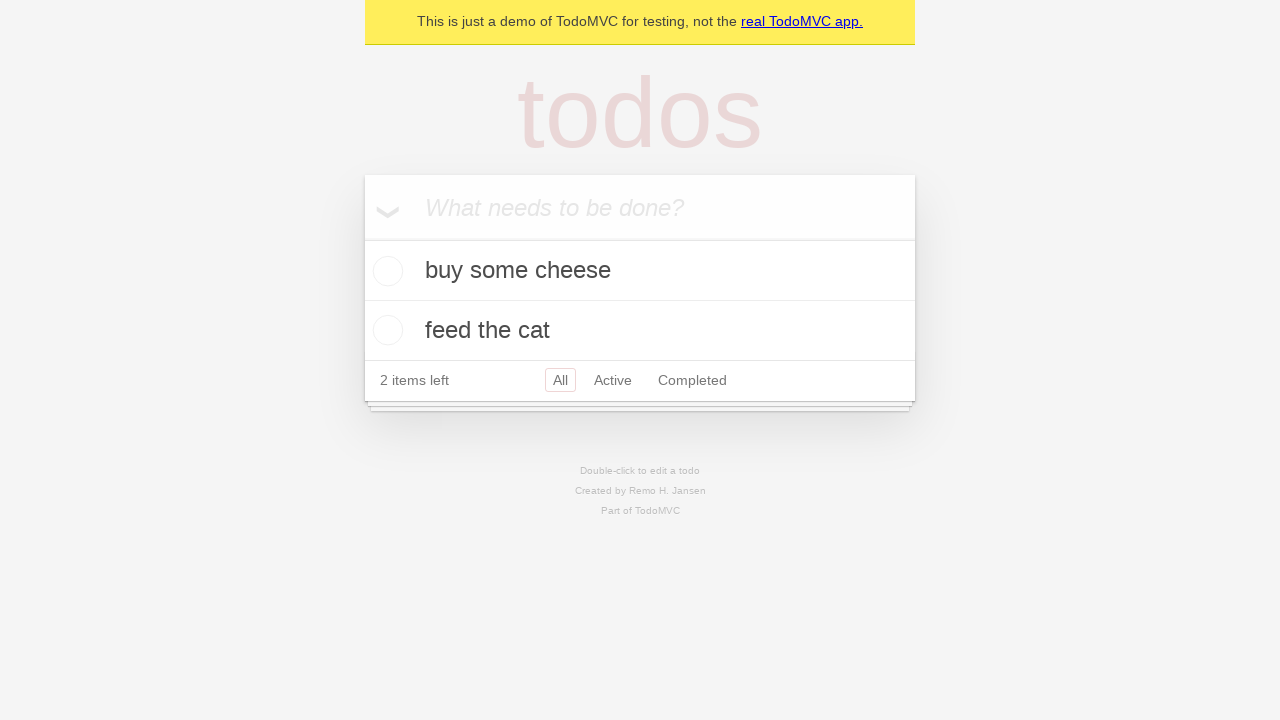

Filled new todo input with 'book a doctors appointment' on .new-todo
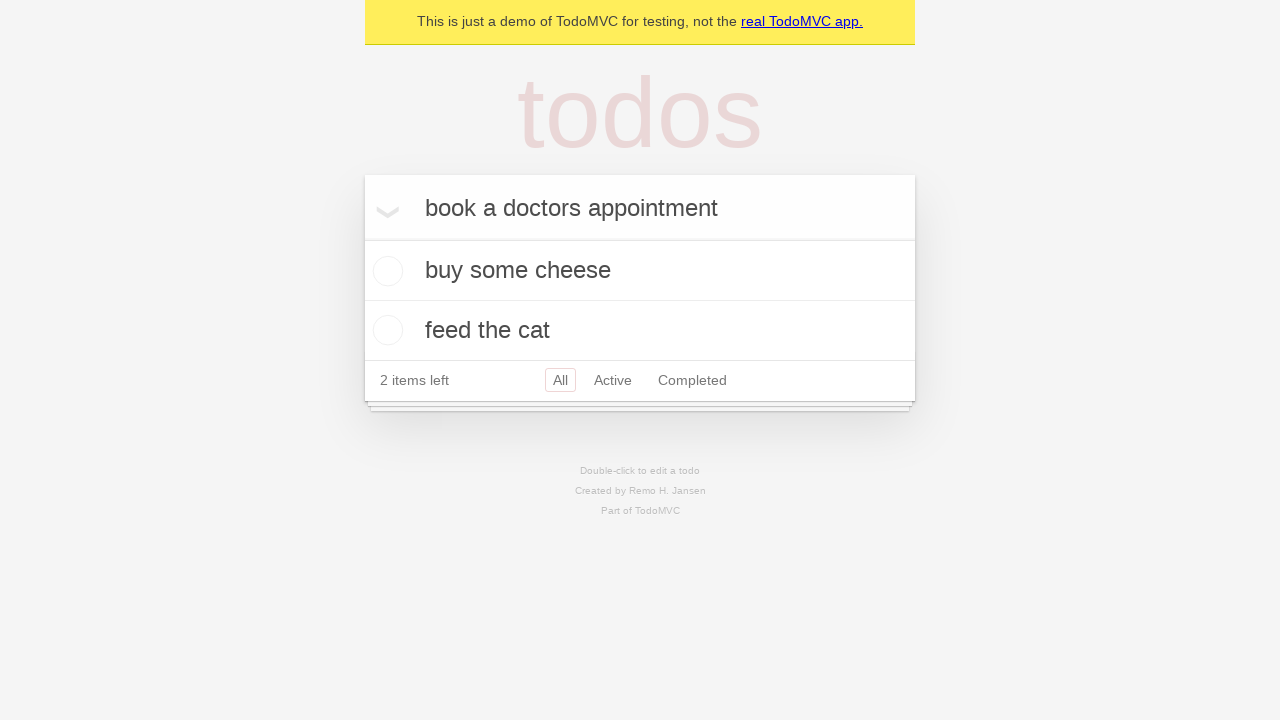

Pressed Enter to add third todo item on .new-todo
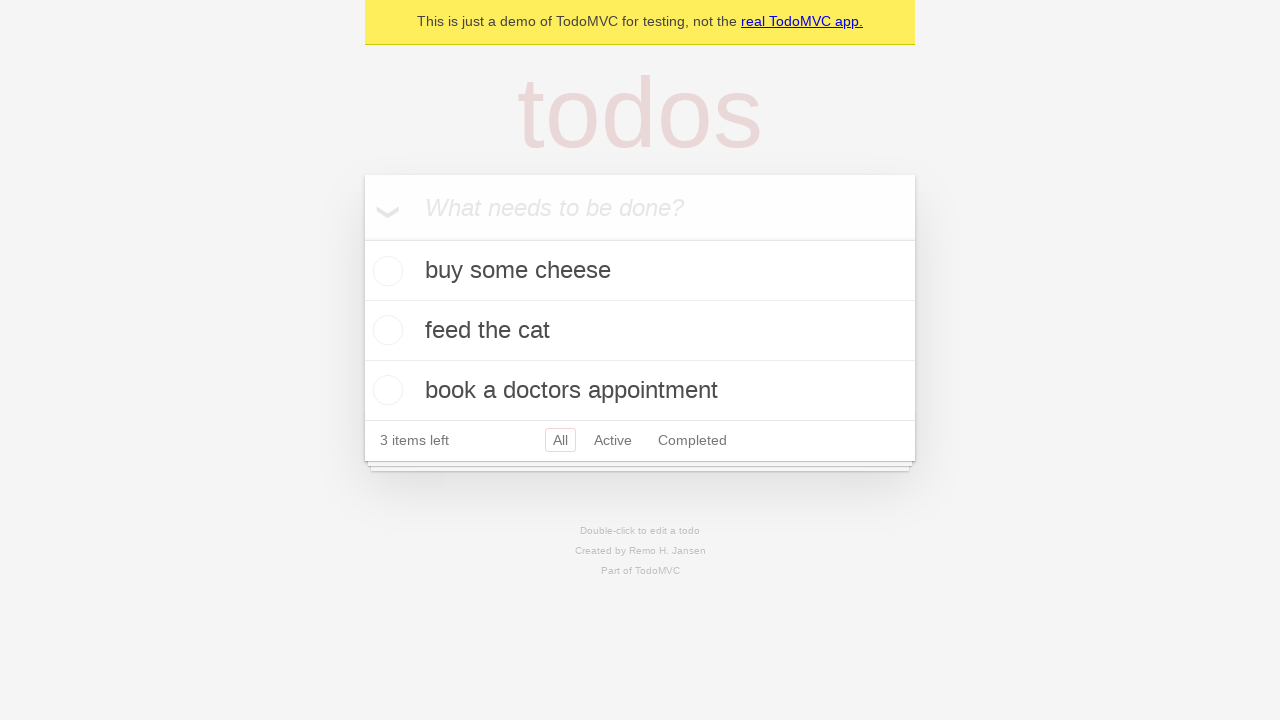

Located all todo list items
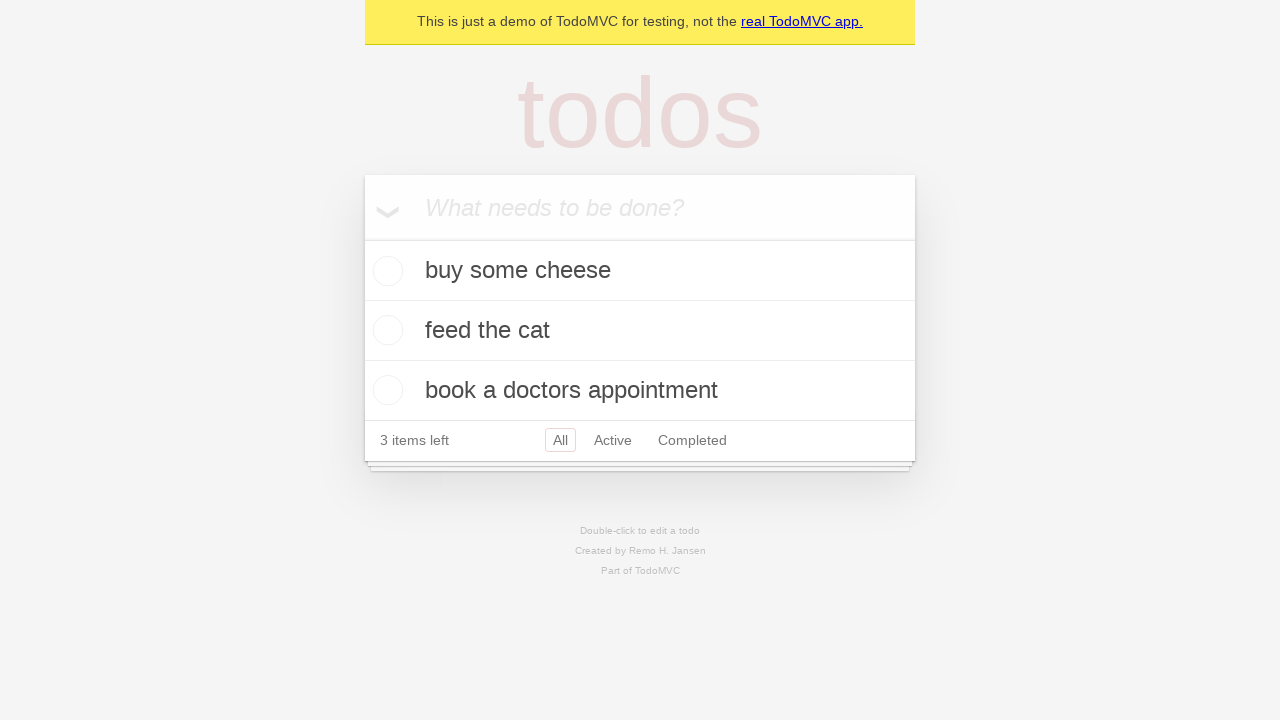

Checked the second todo item as completed at (385, 330) on .todo-list li >> nth=1 >> .toggle
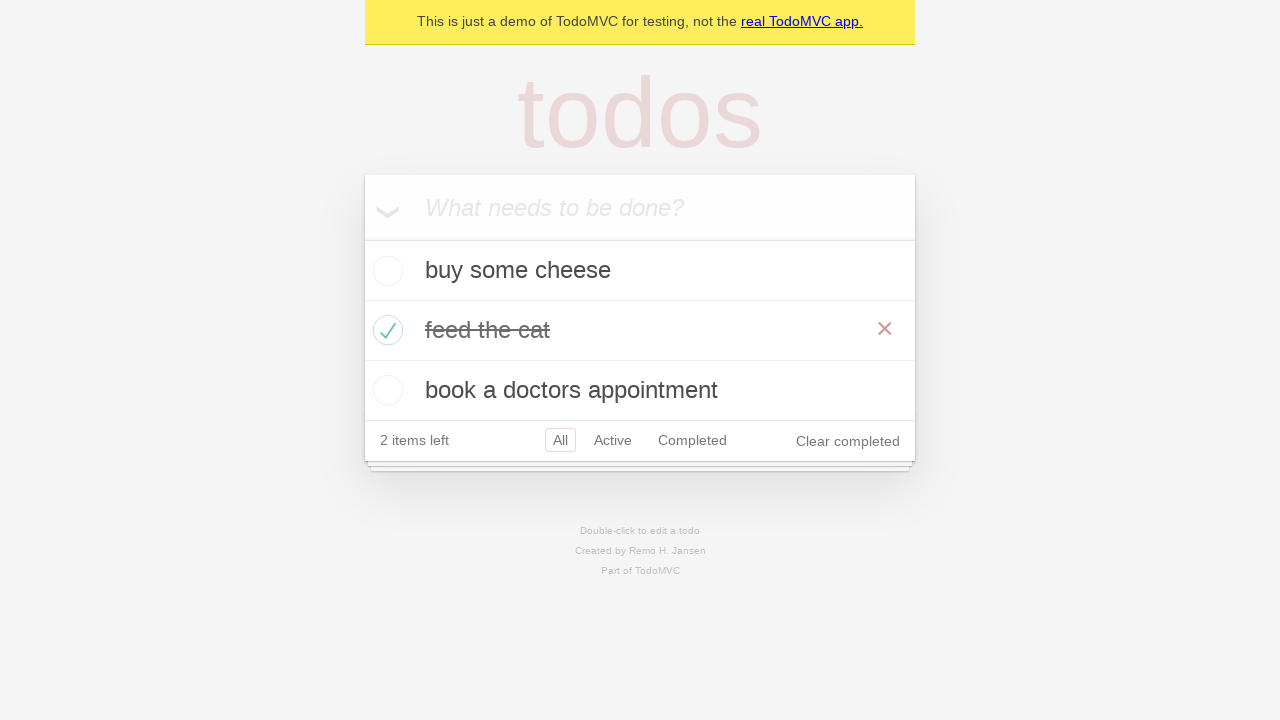

Clicked 'Clear completed' button to remove completed items at (848, 441) on .clear-completed
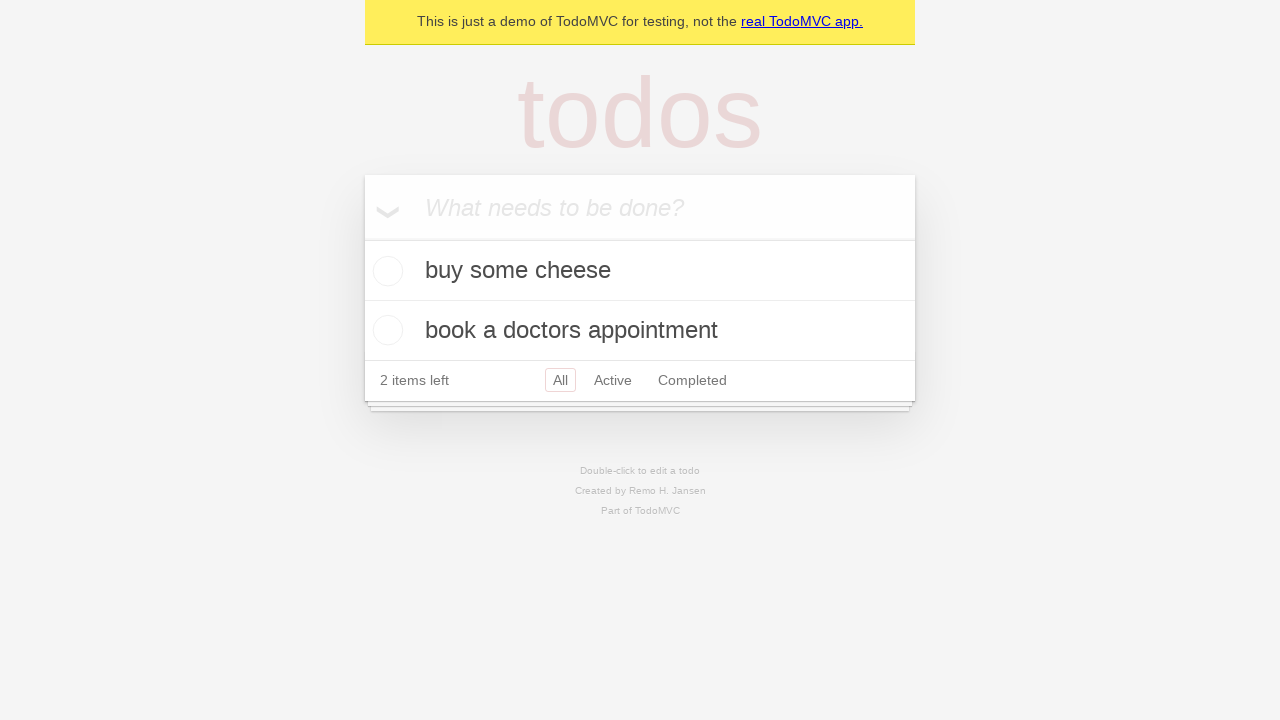

Waited for todo list to update after removing completed item
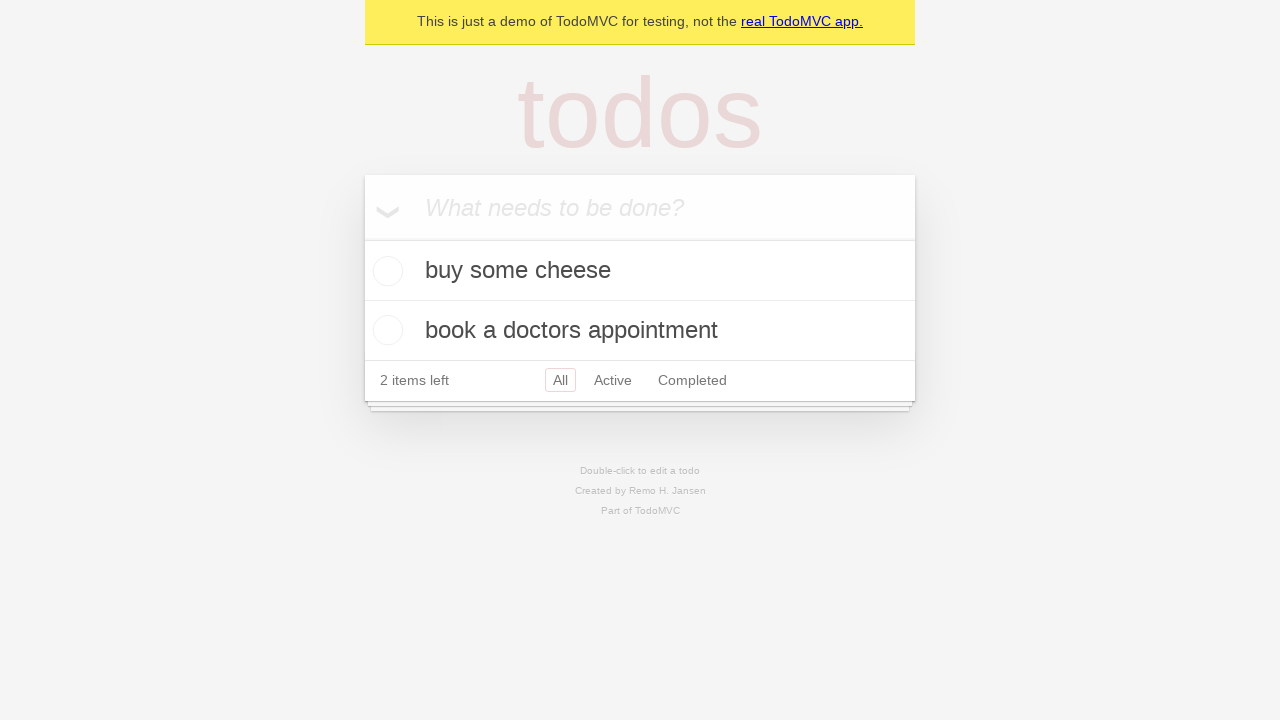

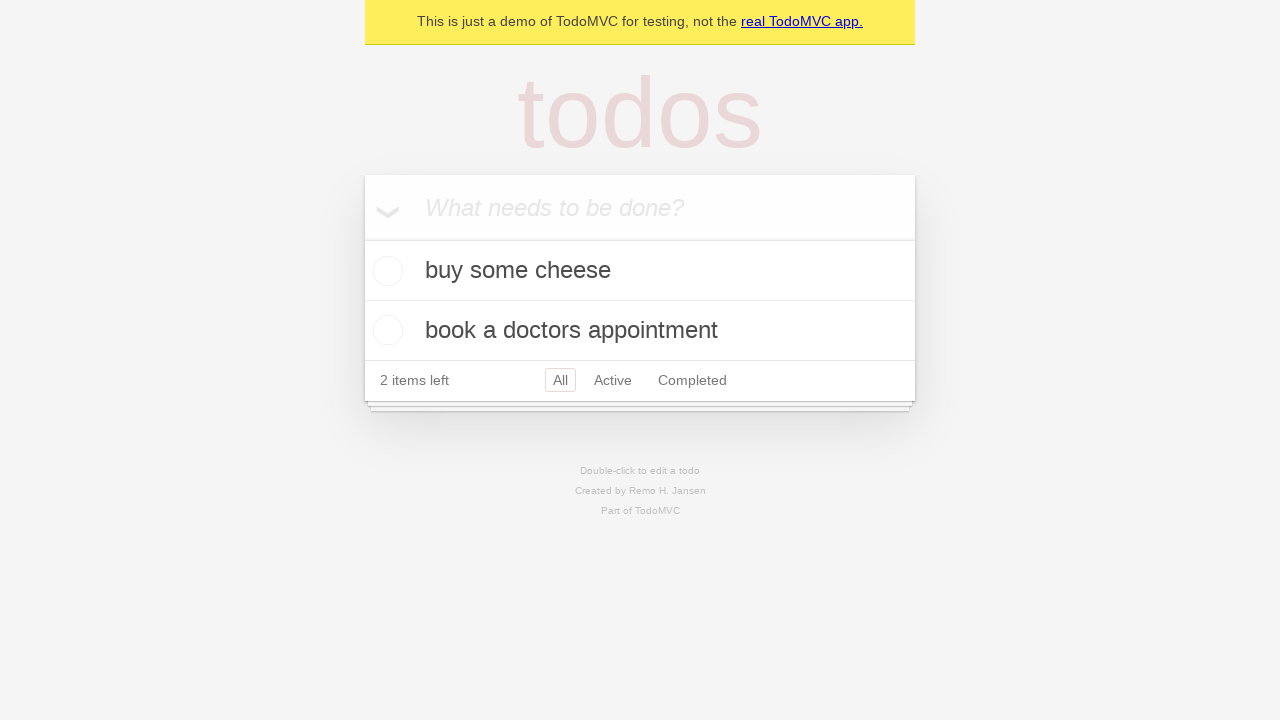